Tests checkbox interaction by clicking on two checkboxes, ensuring the first is clicked and the second is clicked only if not already selected

Starting URL: https://the-internet.herokuapp.com/checkboxes

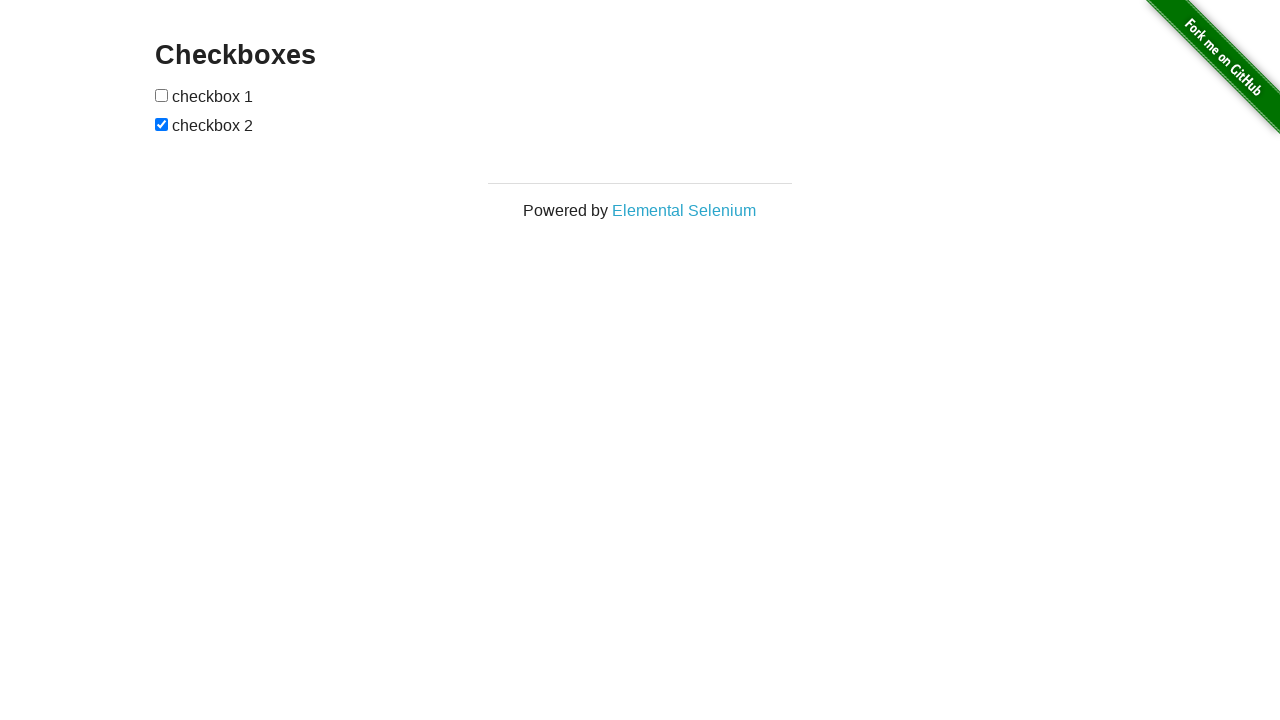

Clicked the first checkbox at (162, 95) on xpath=//input[@type='checkbox'][1]
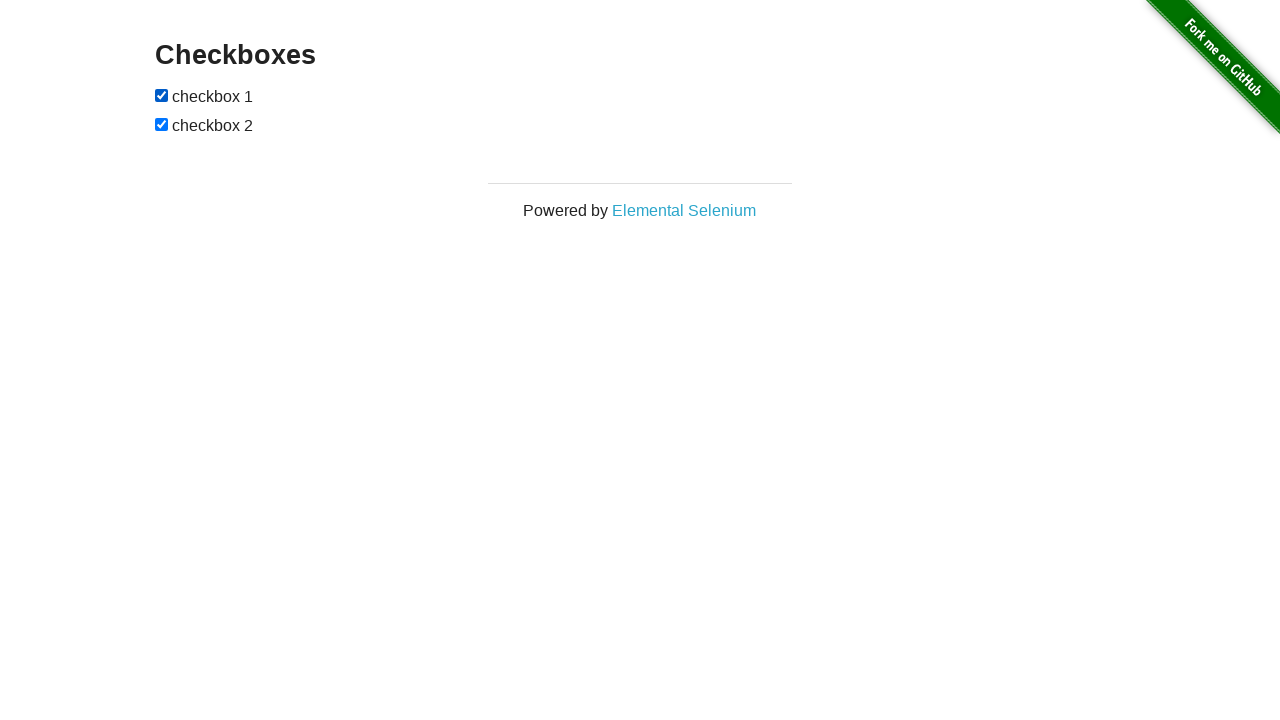

Located the second checkbox
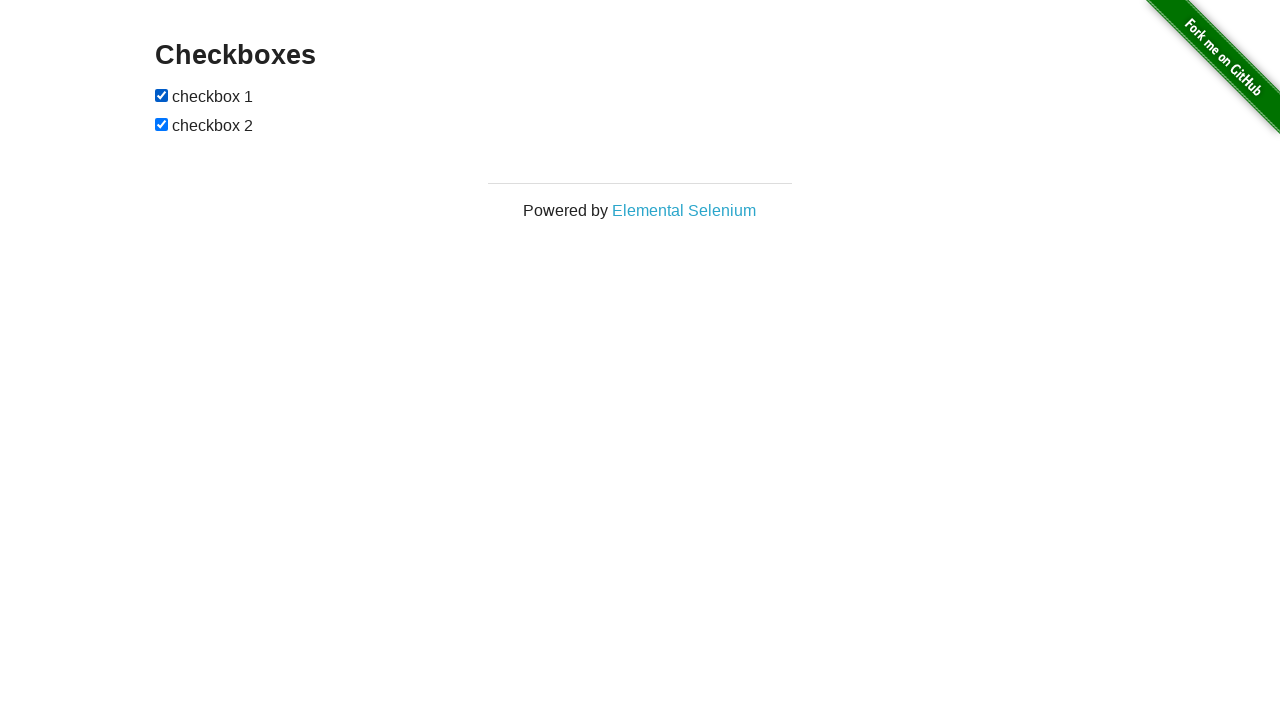

Checked second checkbox status: already selected, skipping click
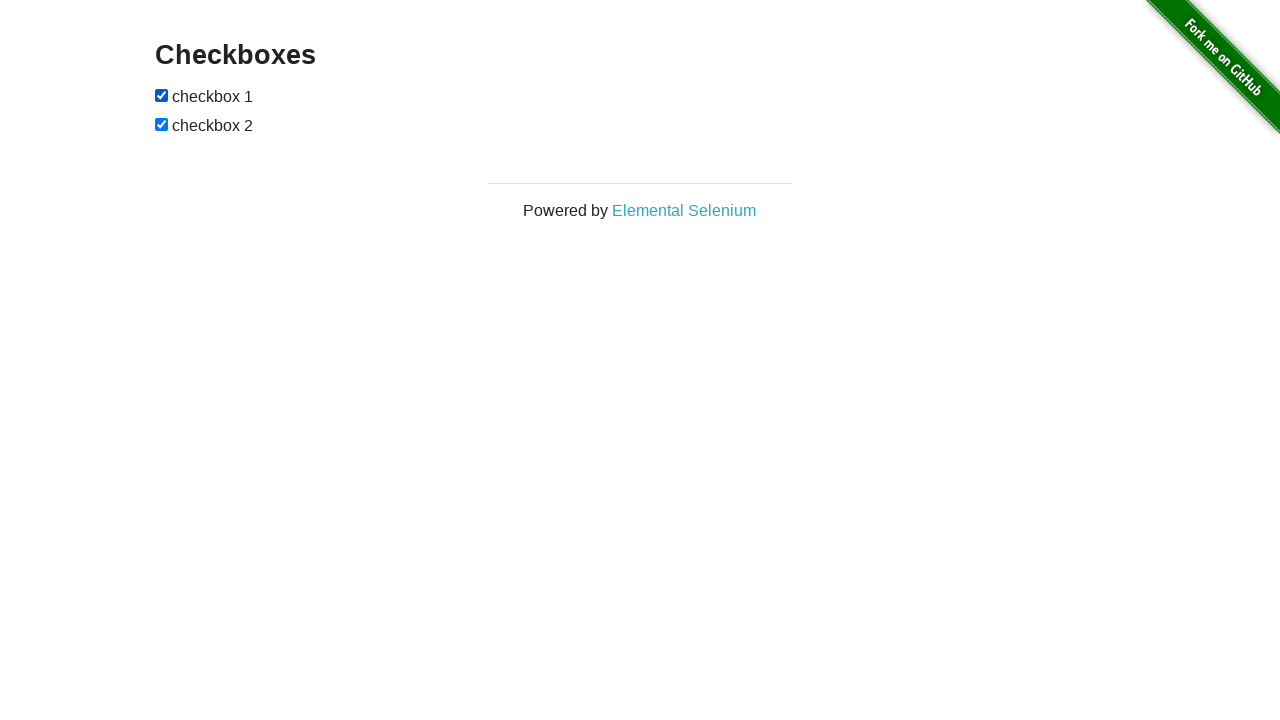

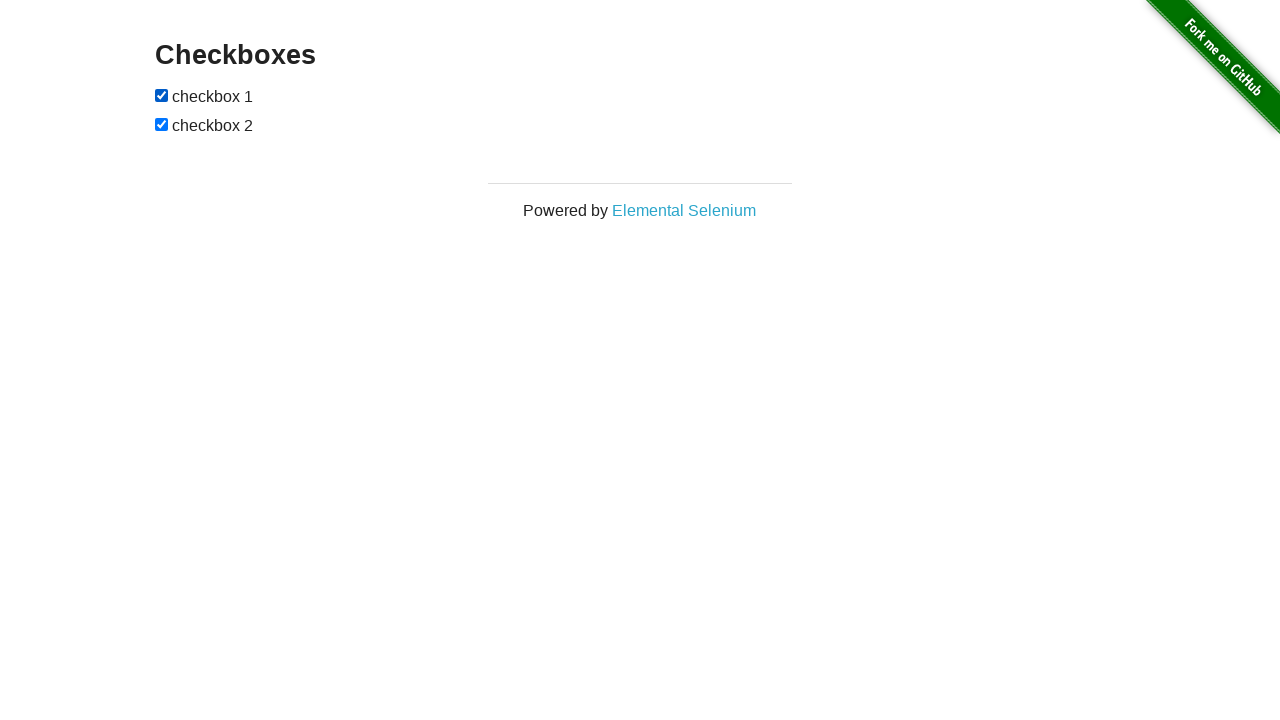